Navigates to Pro Kabaddi standings page and retrieves the matches lost count for a specific team using dynamic XPath

Starting URL: https://www.prokabaddi.com/standings

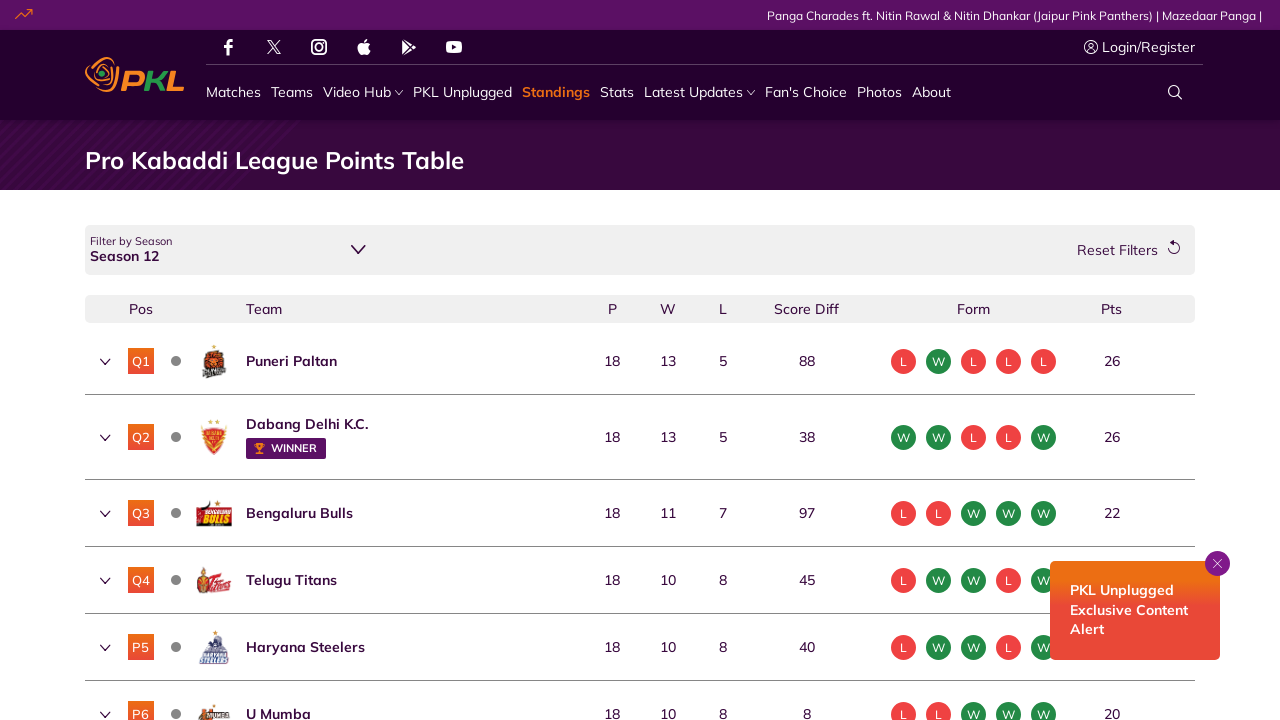

Waited for Bengal Warriorz team name to appear in standings table
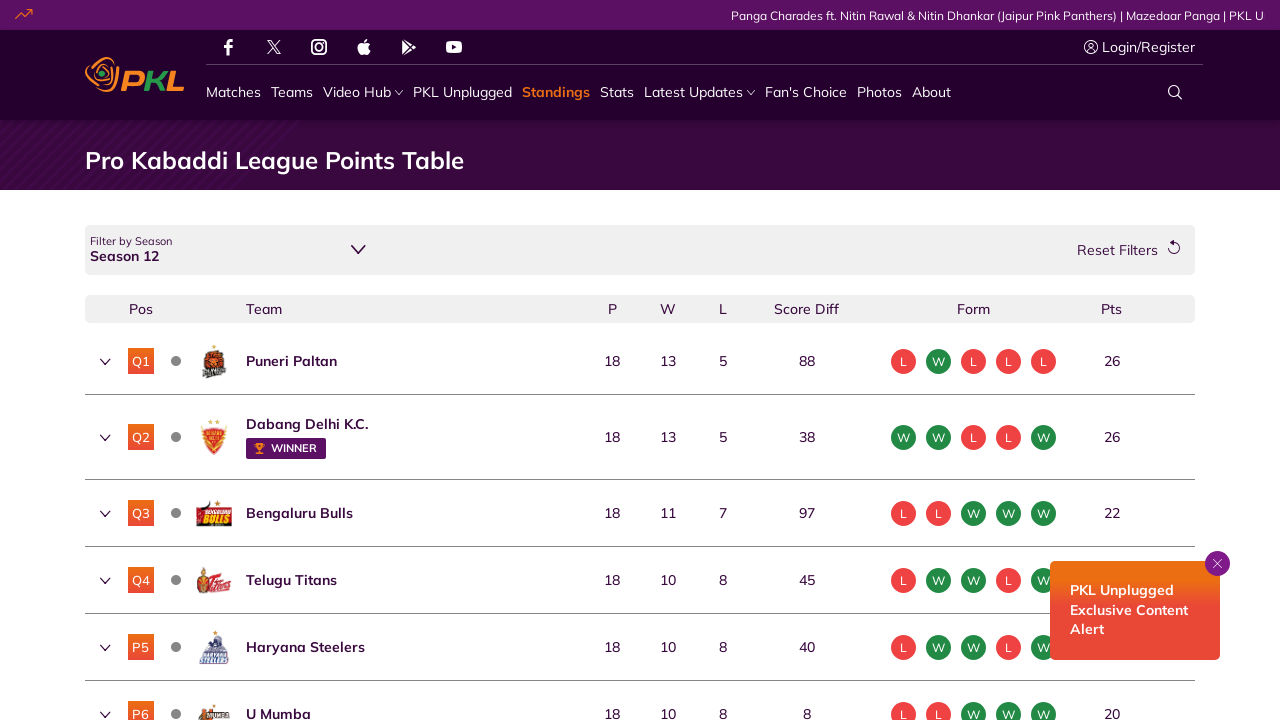

Located matches lost count for Bengal Warriorz using dynamic XPath
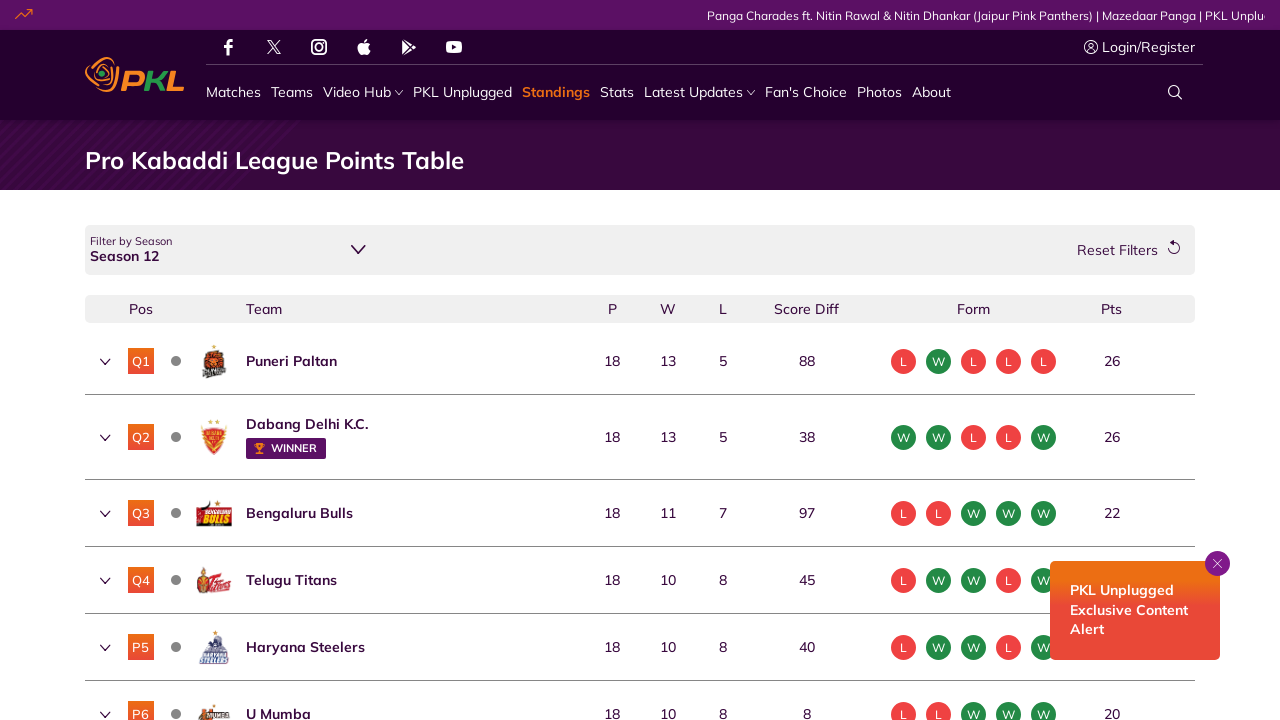

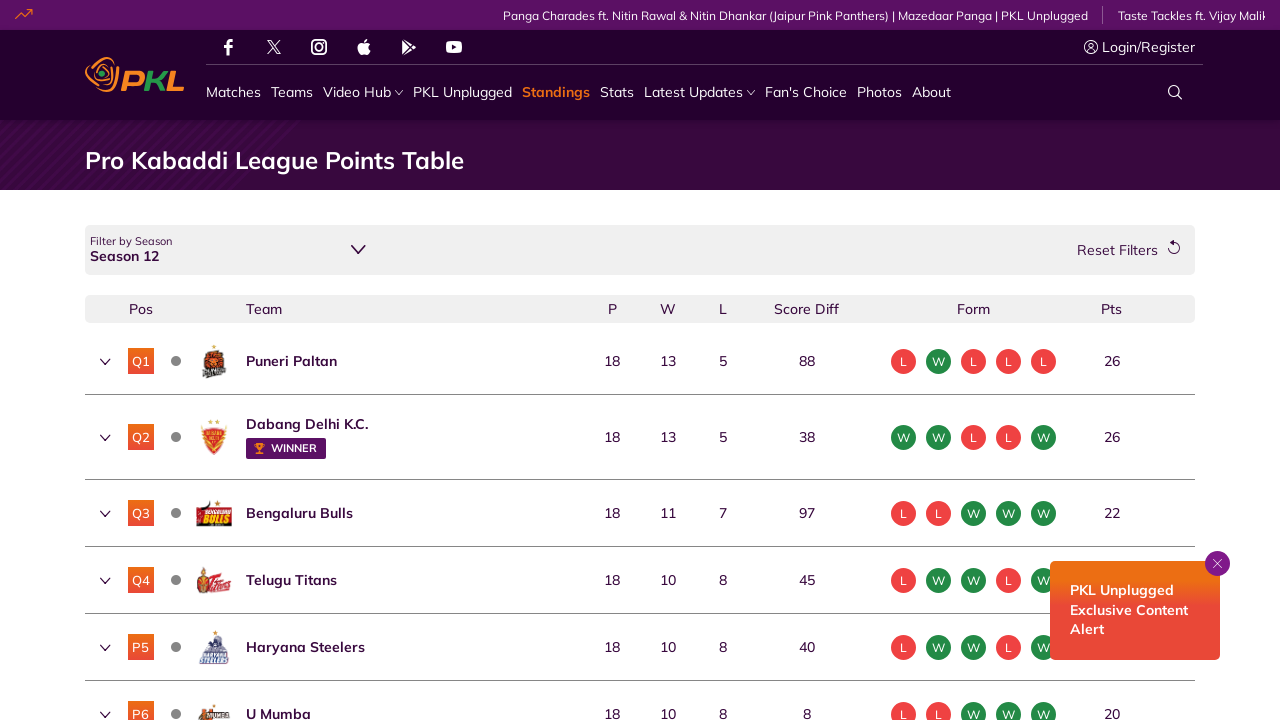